Tests registration form with valid username and password, verifying success alert message

Starting URL: http://automationbykrishna.com

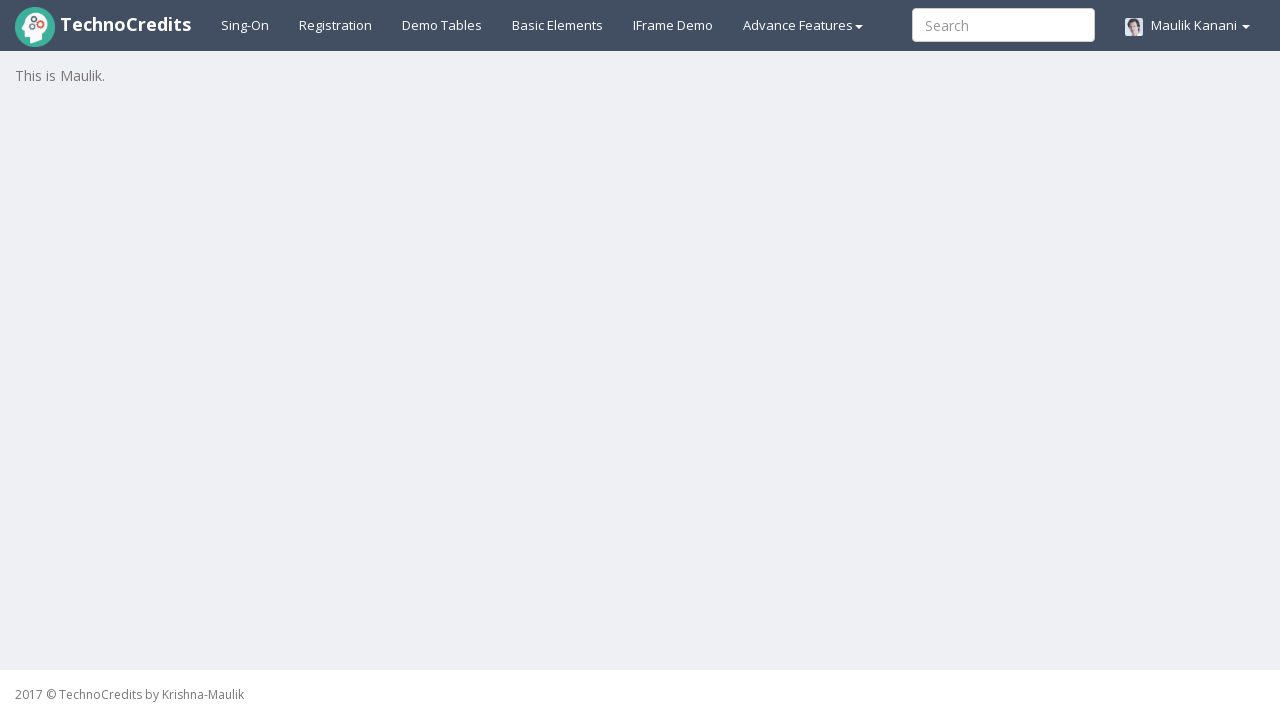

Clicked on registration tab at (336, 25) on #registration2
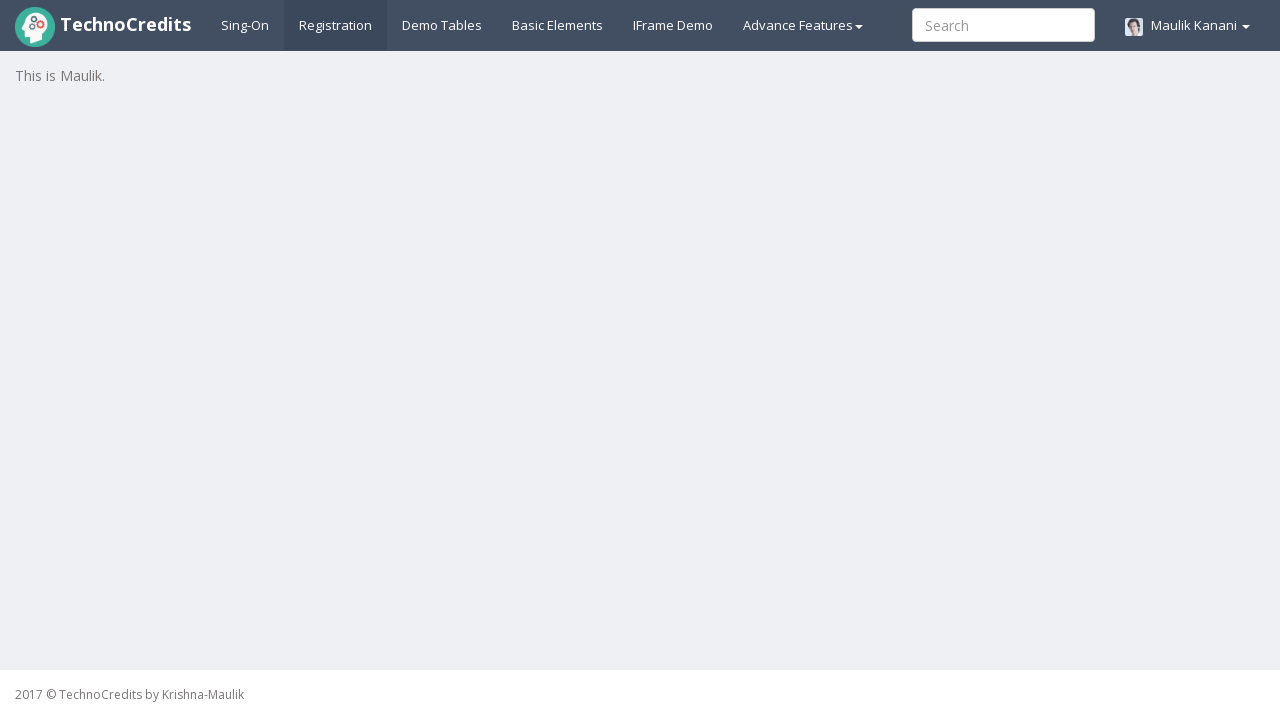

Waited for registration form to load
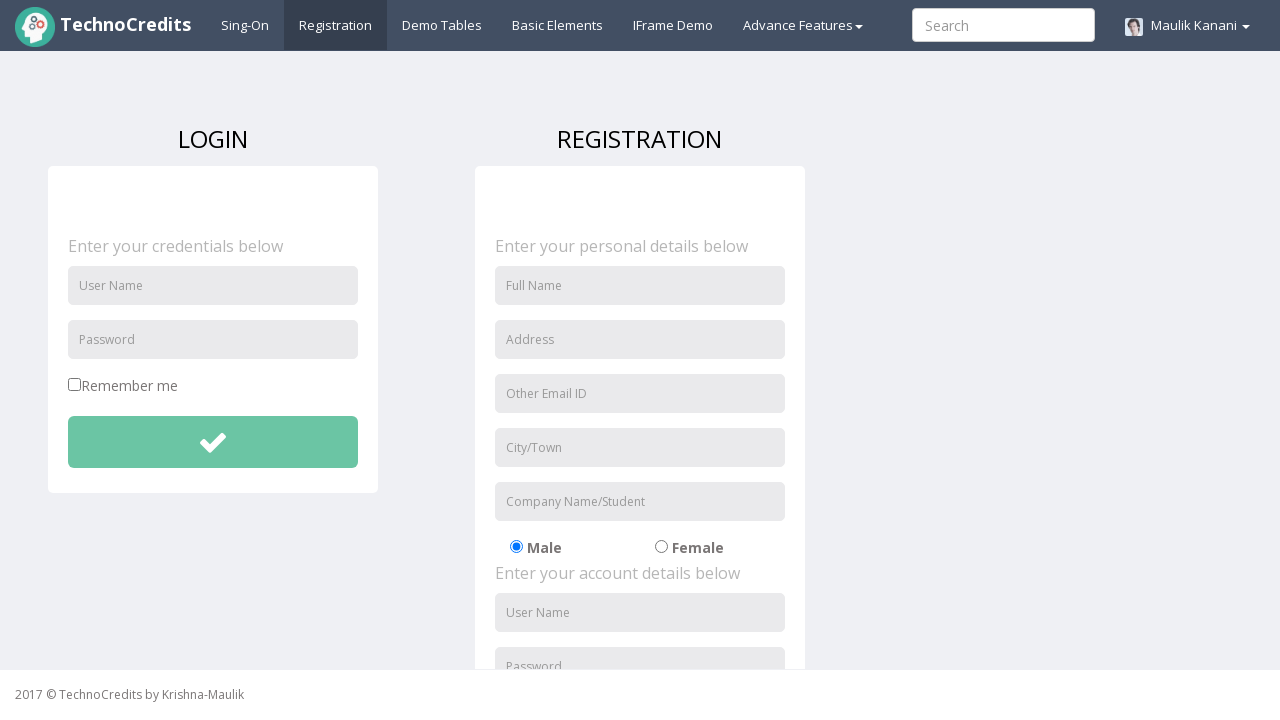

Filled username field with 'ram' on //input[@id='unameSignin']
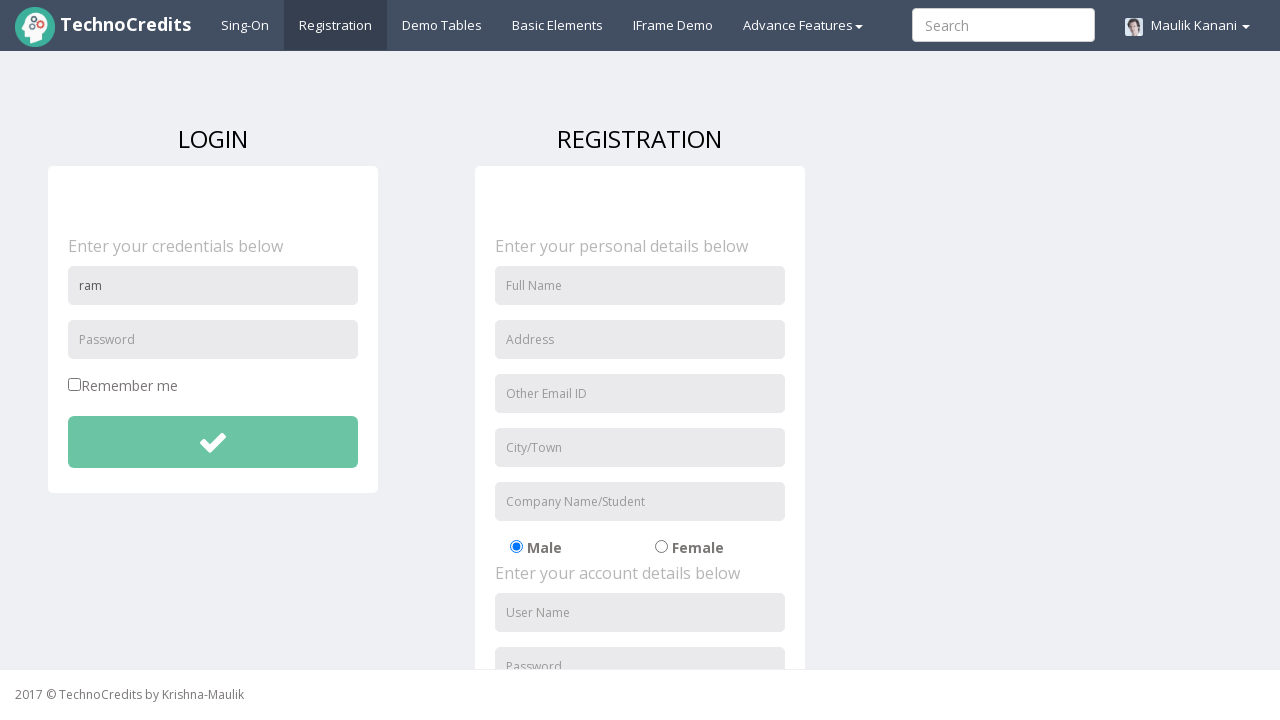

Filled password field with valid password 'shyam9999' on //input[@id='pwdSignin']
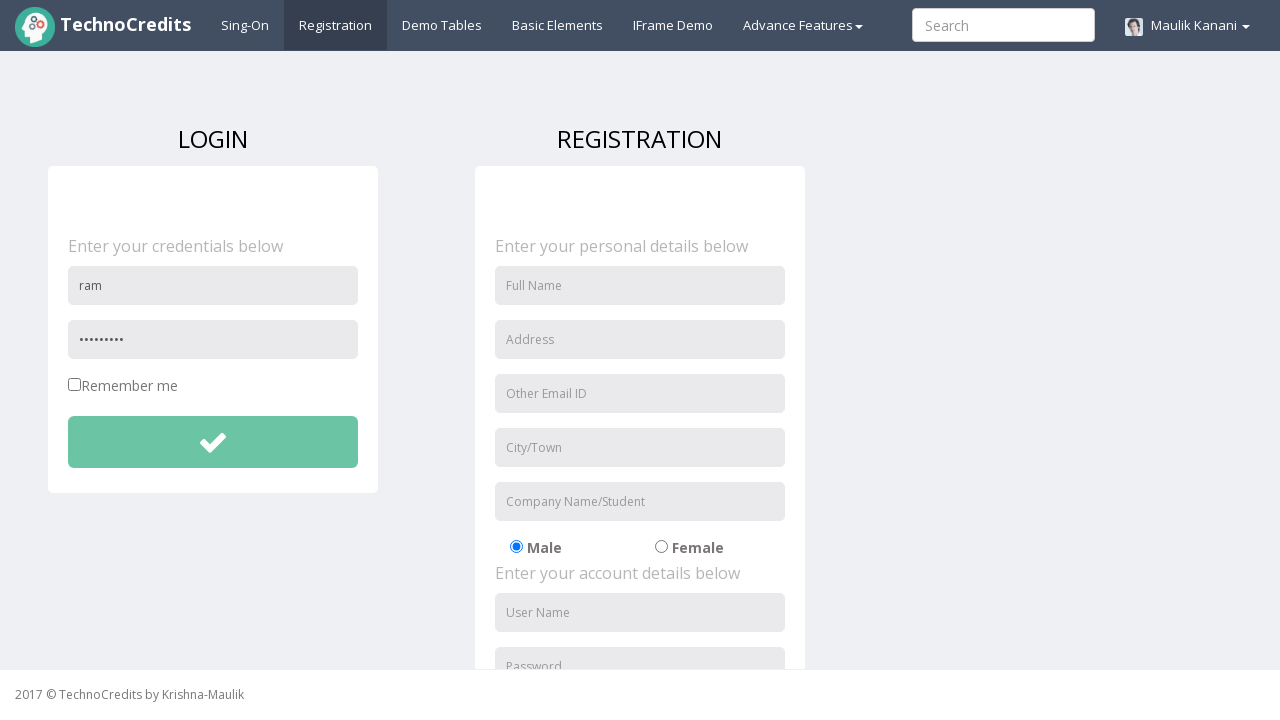

Clicked submit button to register at (213, 442) on xpath=//button[@id='btnsubmitdetails']
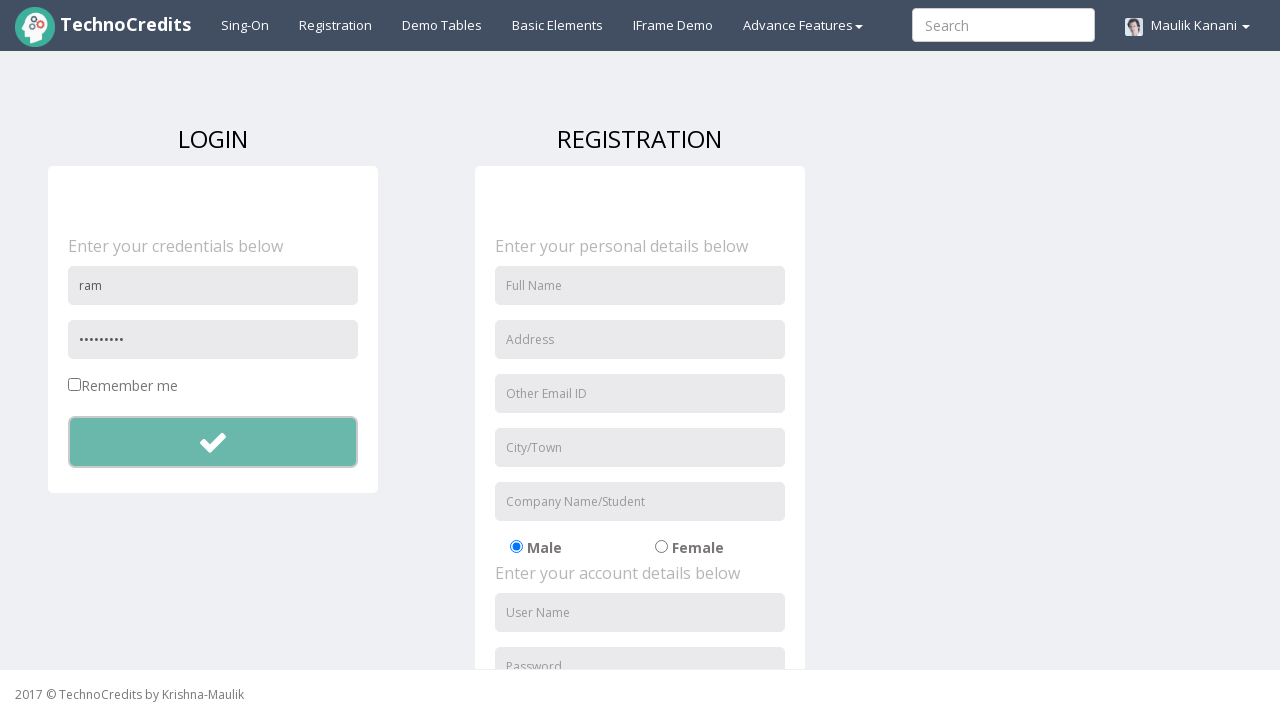

Handled success alert dialog and accepted it
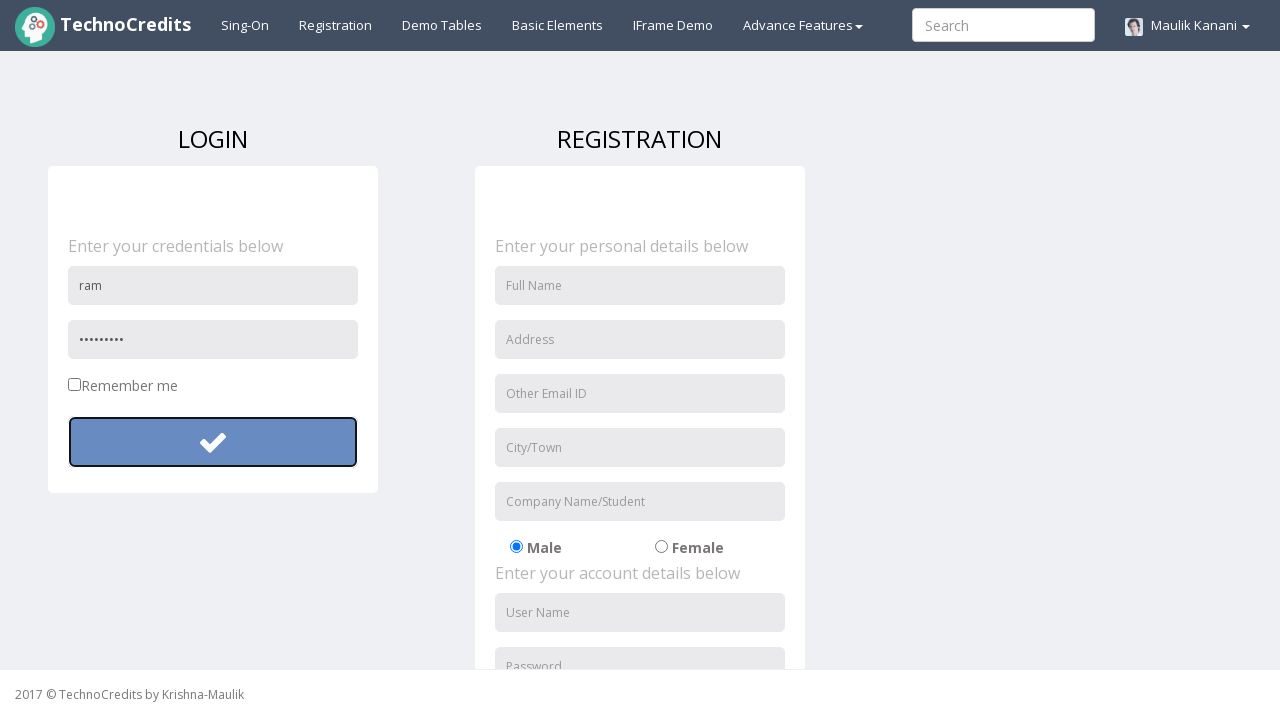

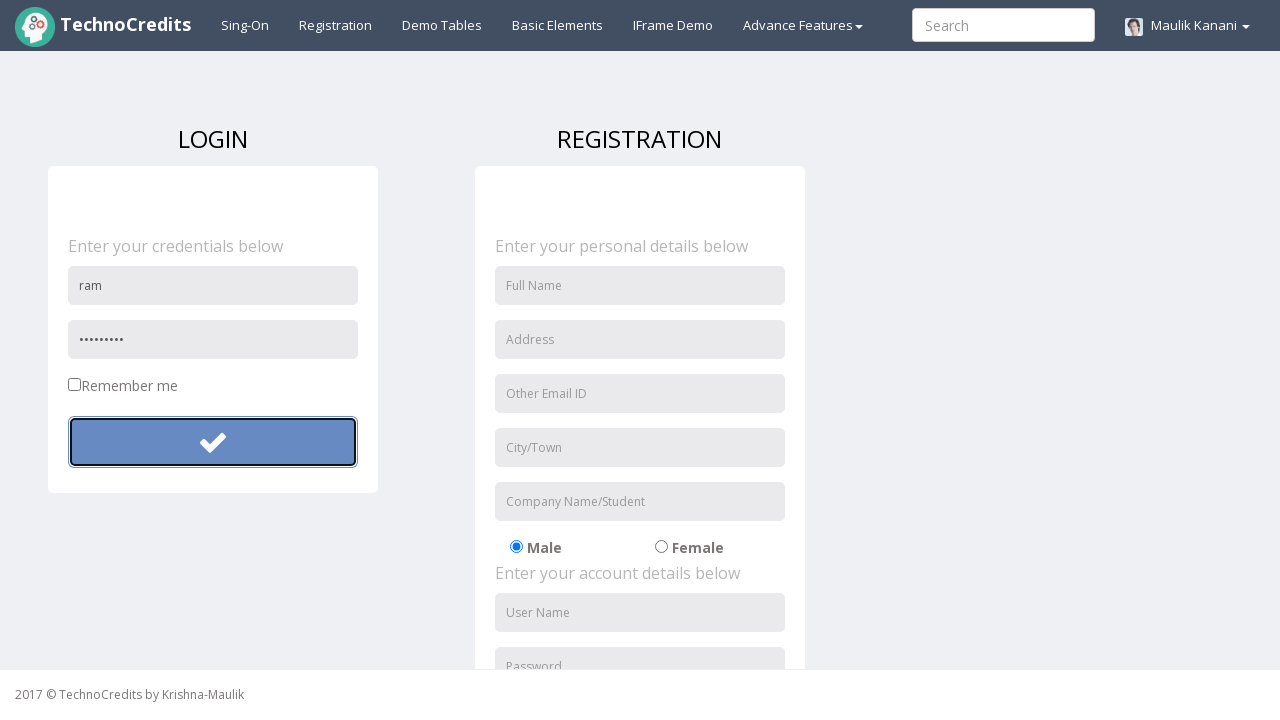